Tests web table interaction by extracting data from various table cells, rows, and columns on two different websites

Starting URL: https://www.techlistic.com/p/demo-selenium-practice.html

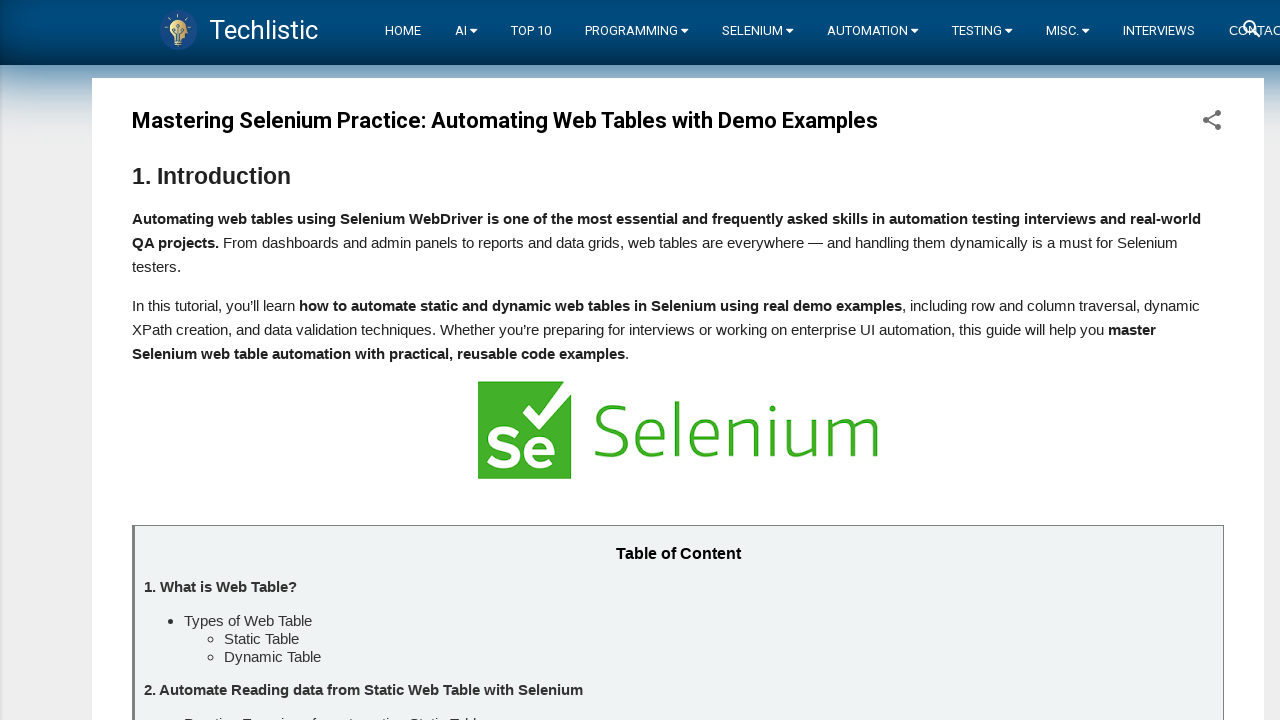

Navigated to techlistic demo page
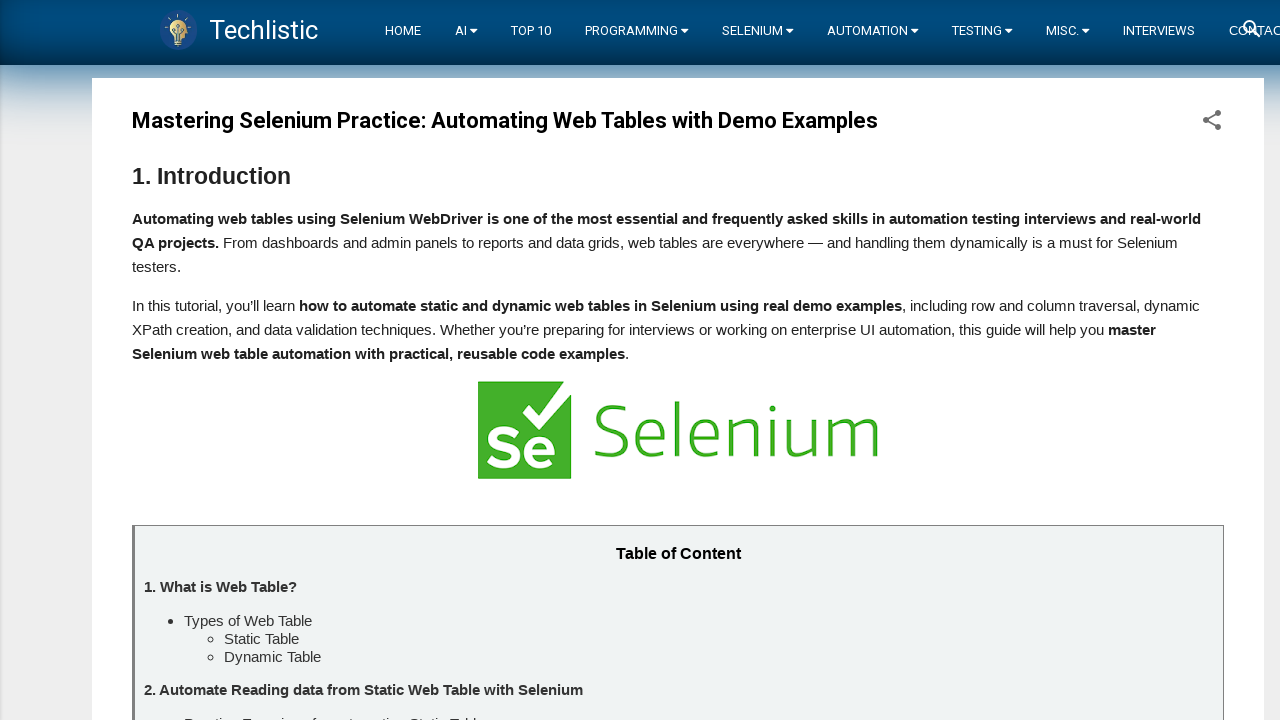

Retrieved all table data cells from first site
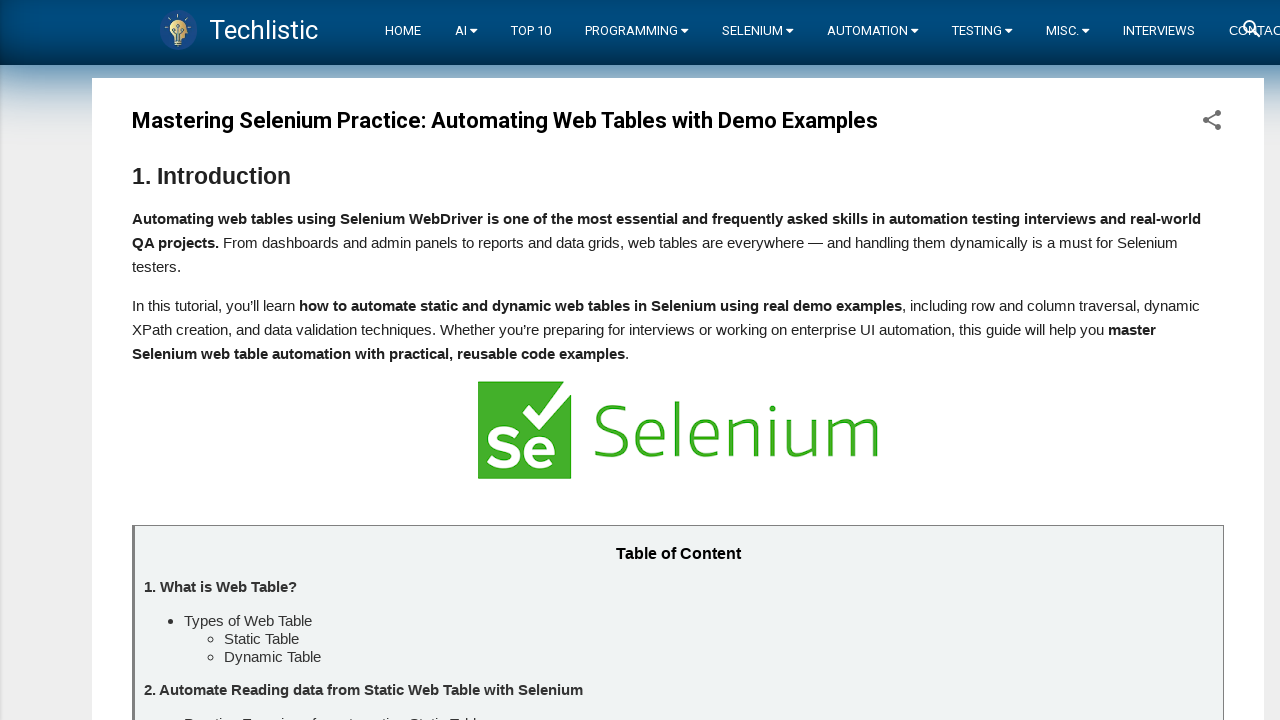

Retrieved all cells from 7th row
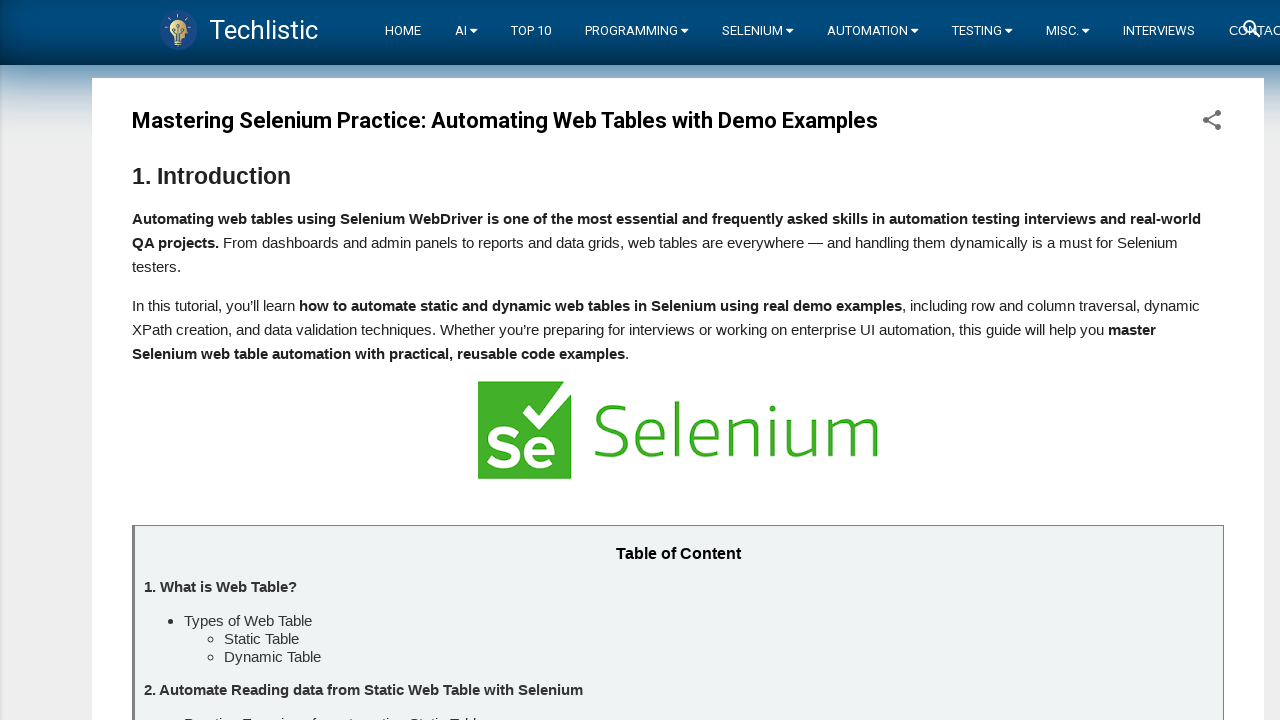

Retrieved column data from 7th row
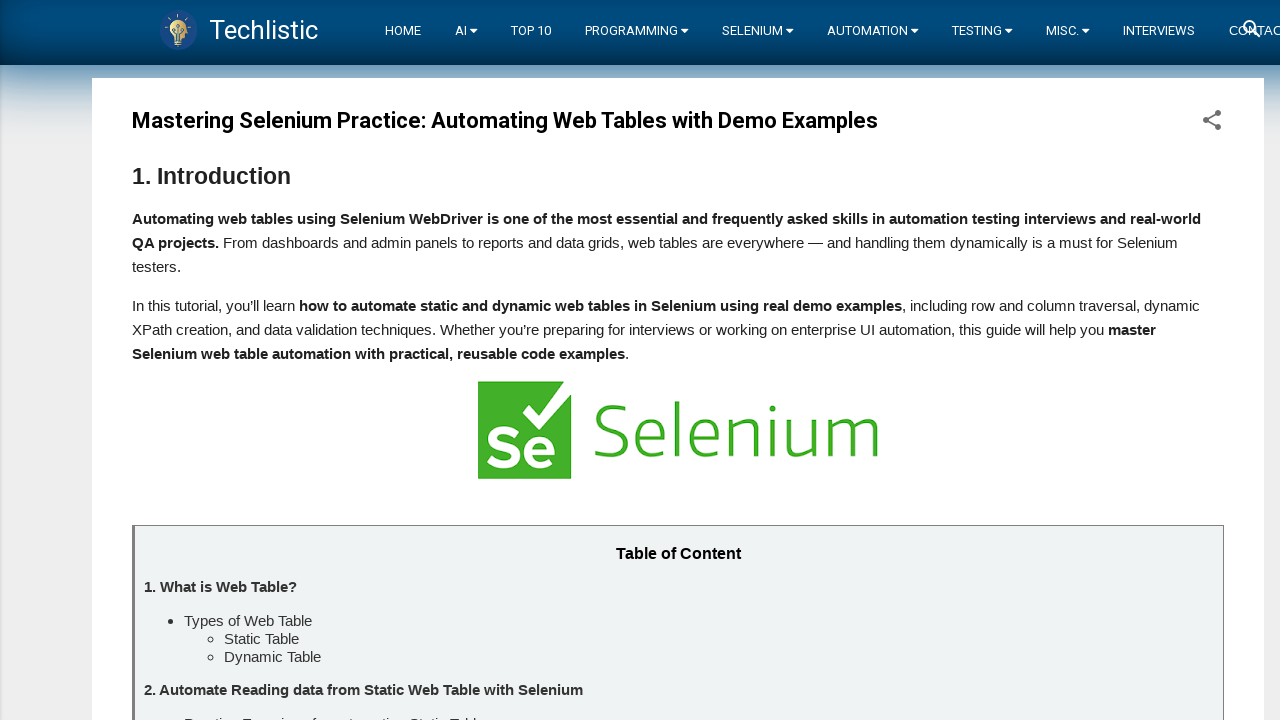

Located specific cell at row 2, column 3 in customers table
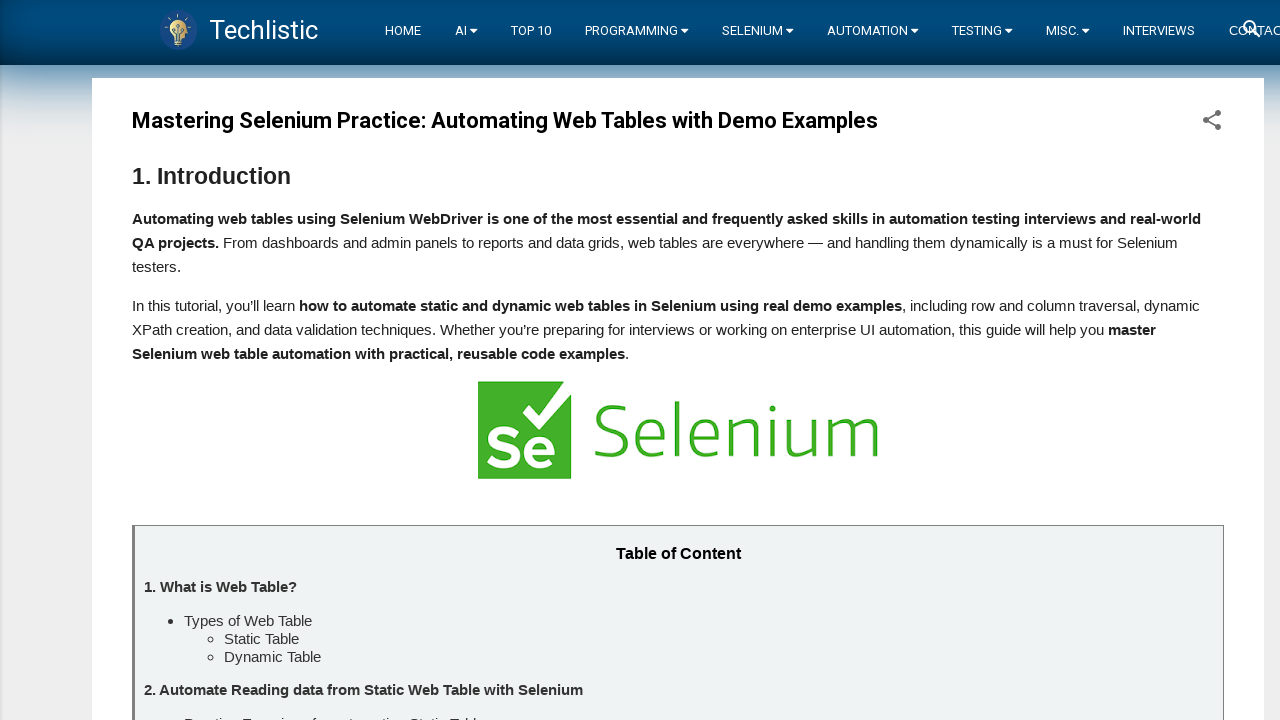

Navigated to leafground table test page
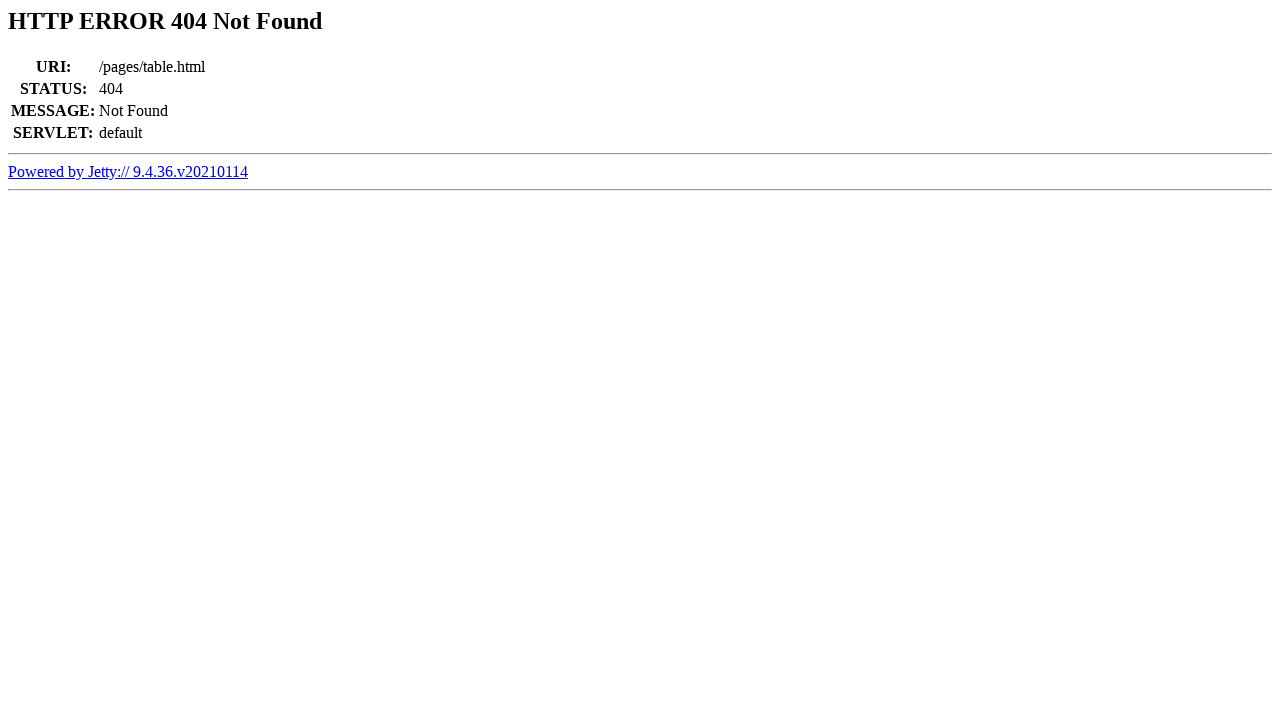

Table on second site loaded successfully
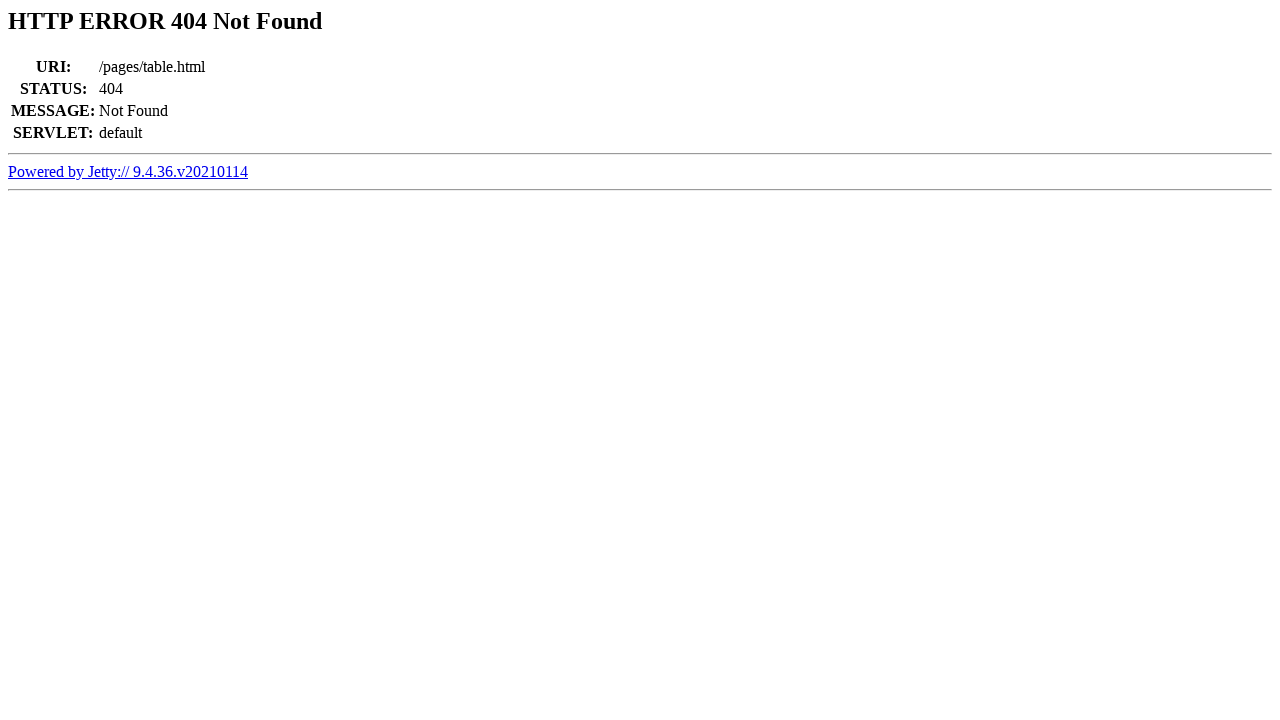

Retrieved all table data cells from leafground site
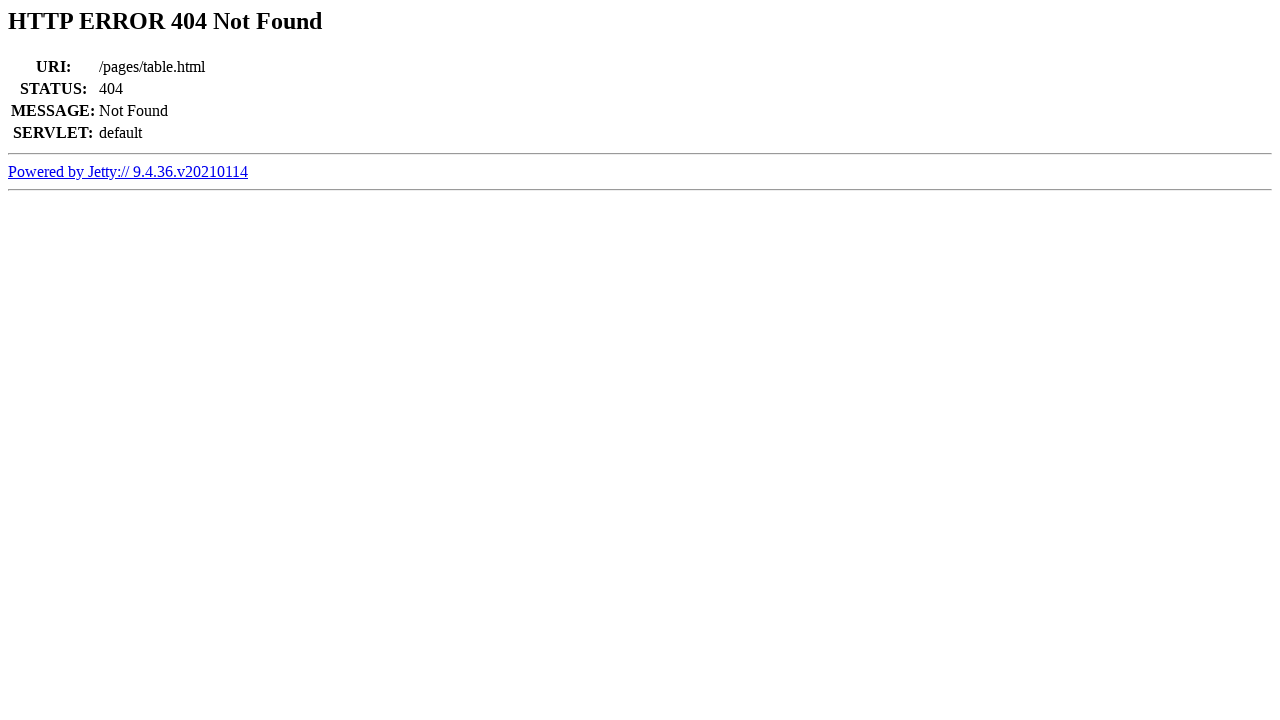

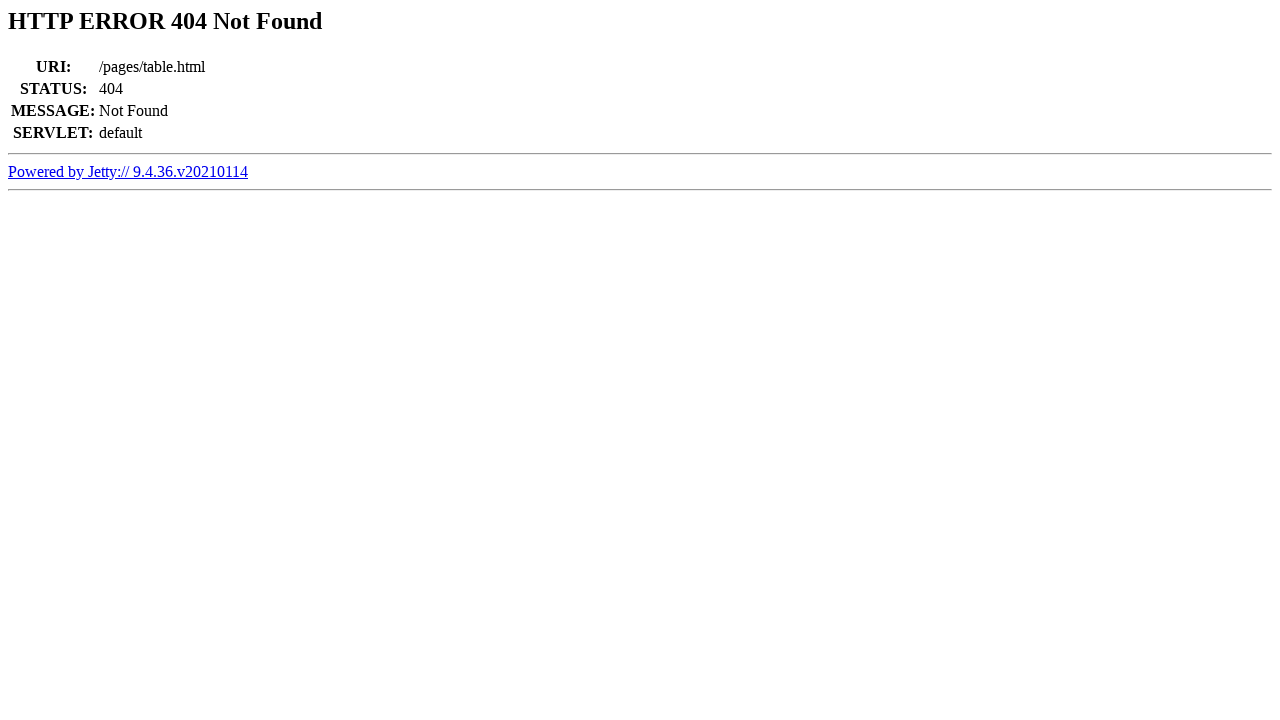